Tests alert handling functionality by triggering different types of JavaScript alerts (simple alert and confirm dialog) and interacting with them

Starting URL: https://rahulshettyacademy.com/AutomationPractice/

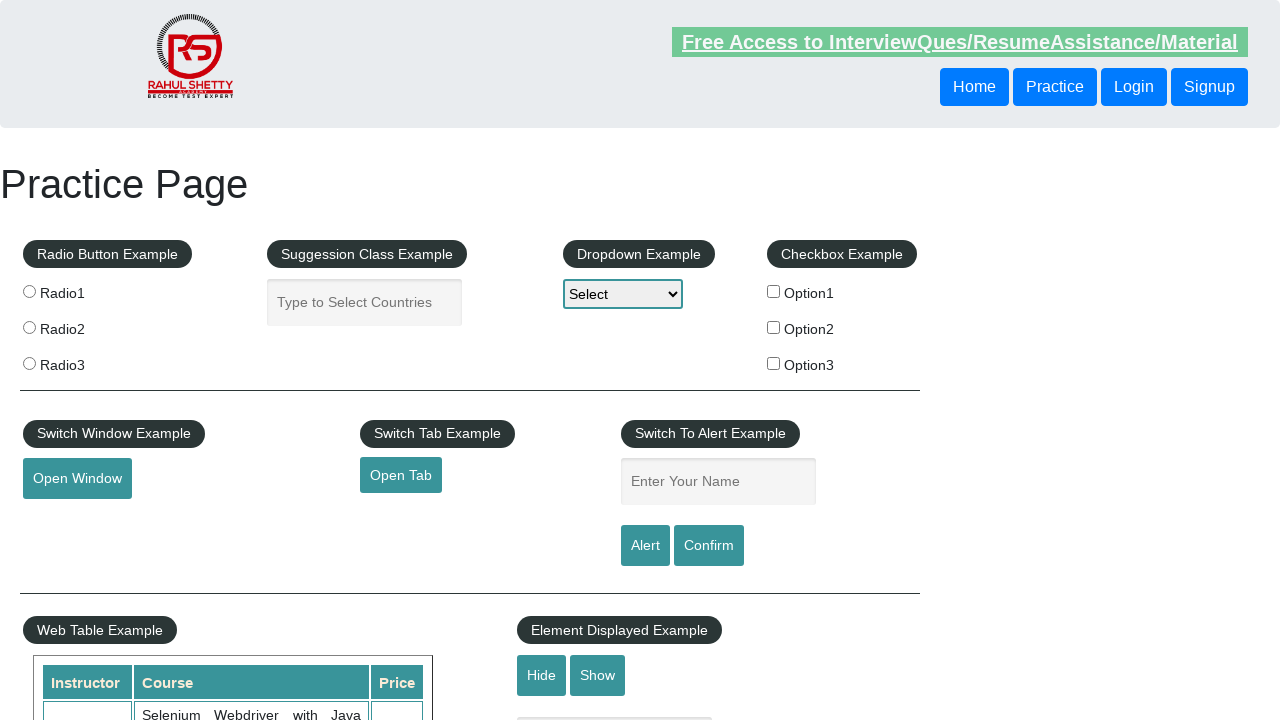

Filled name field with 'Daniel' on #name
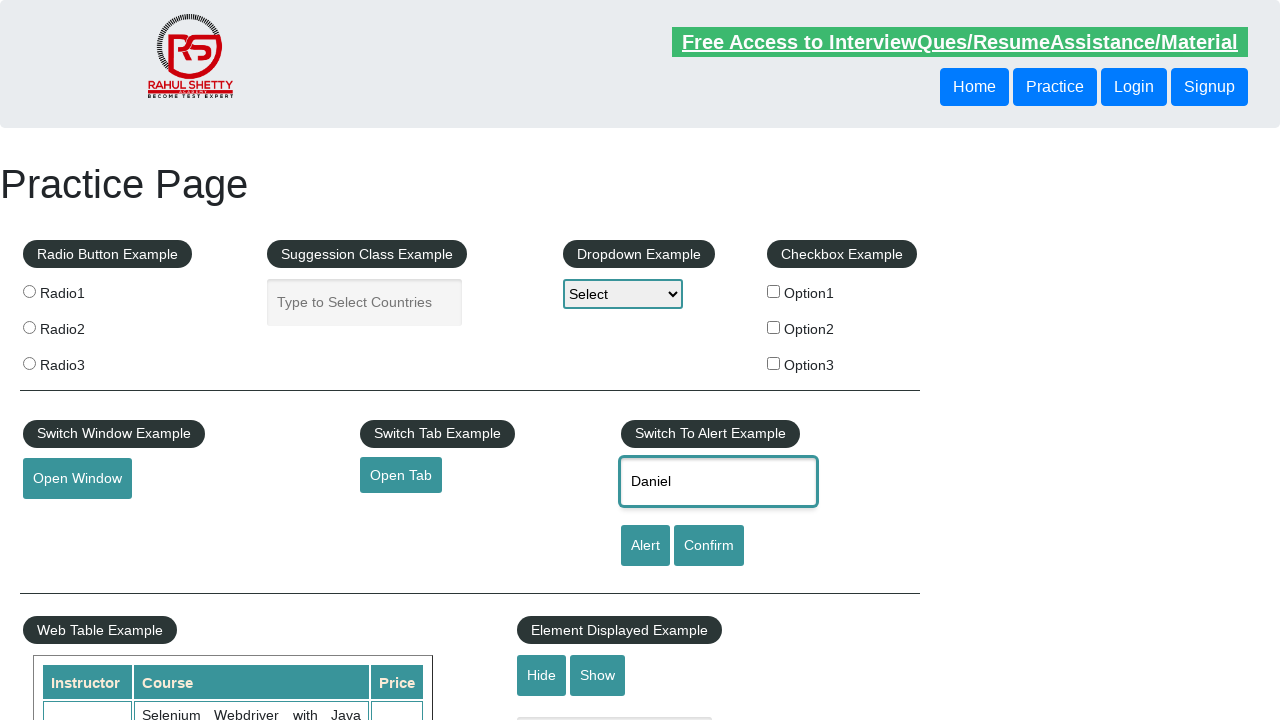

Set up dialog handler to accept alerts
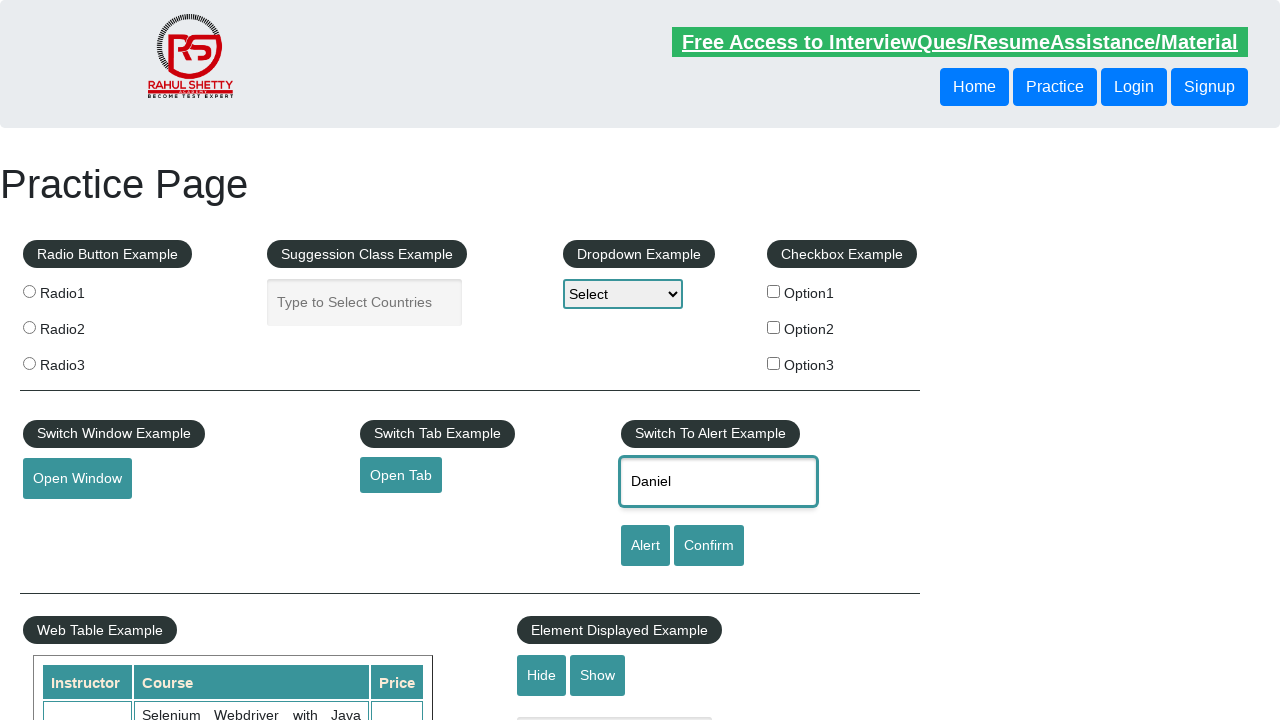

Clicked alert button to trigger simple alert at (645, 546) on [id='alertbtn']
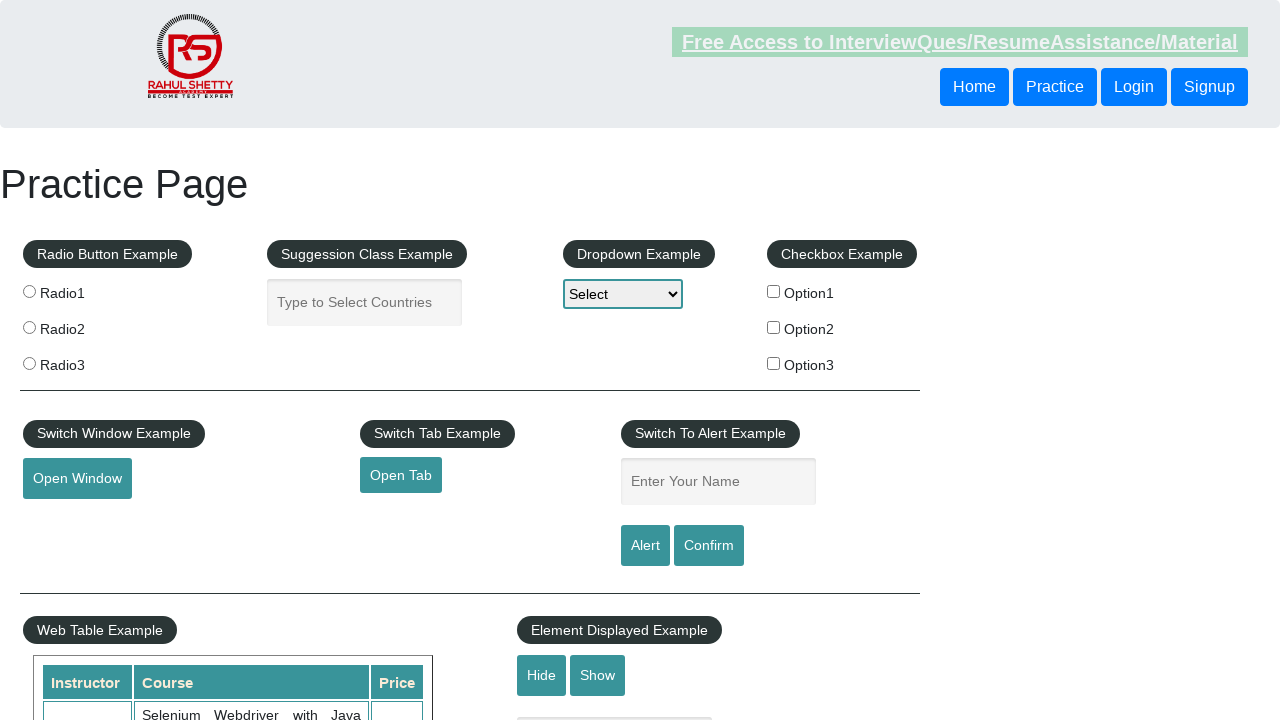

Set up dialog handler to dismiss confirm dialogs
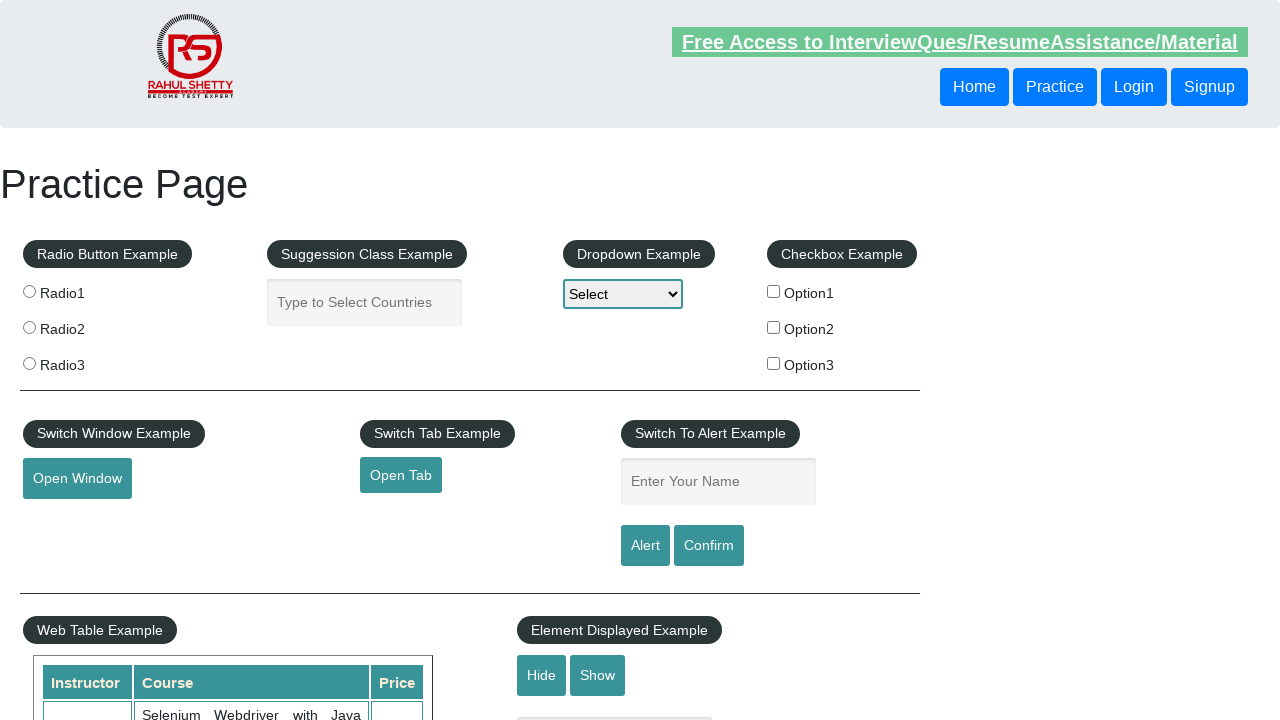

Clicked confirm button to trigger confirm dialog at (709, 546) on #confirmbtn
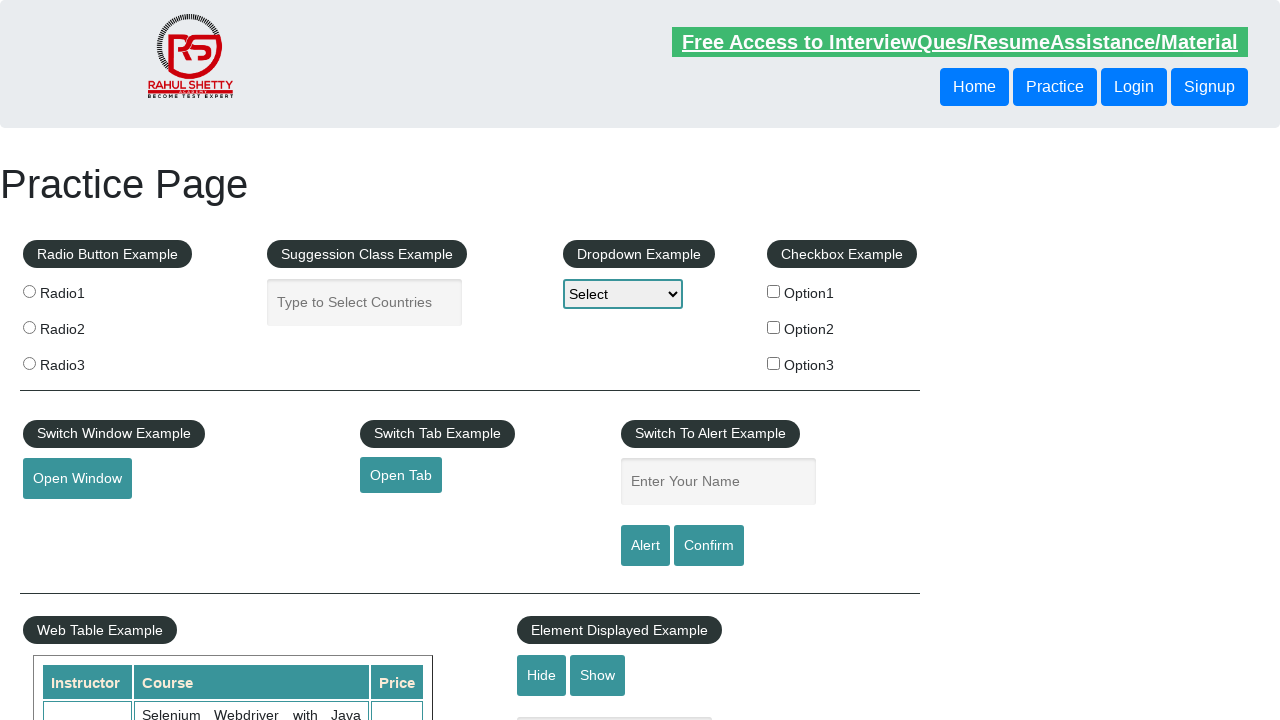

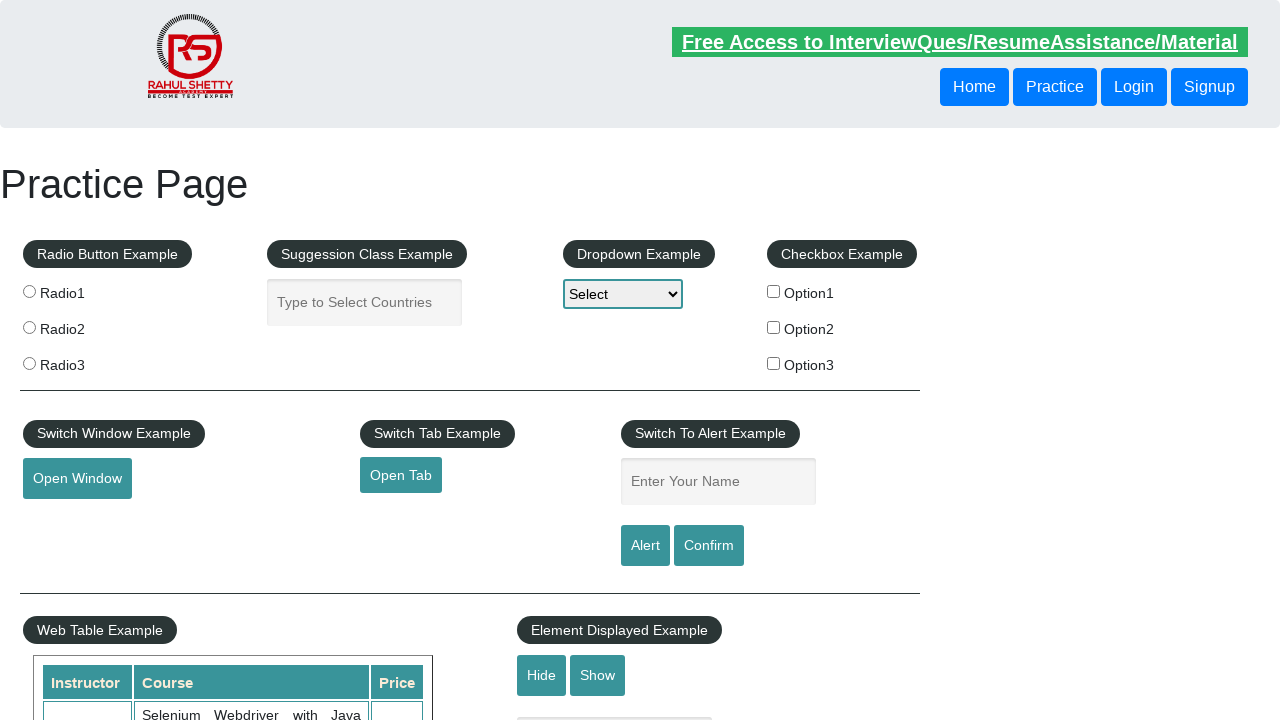